Tests drag and drop functionality on jQueryUI's droppable demo page by switching to the iframe containing the demo, dragging an element to a drop target, and then switching back to the main content.

Starting URL: https://jqueryui.com/droppable/

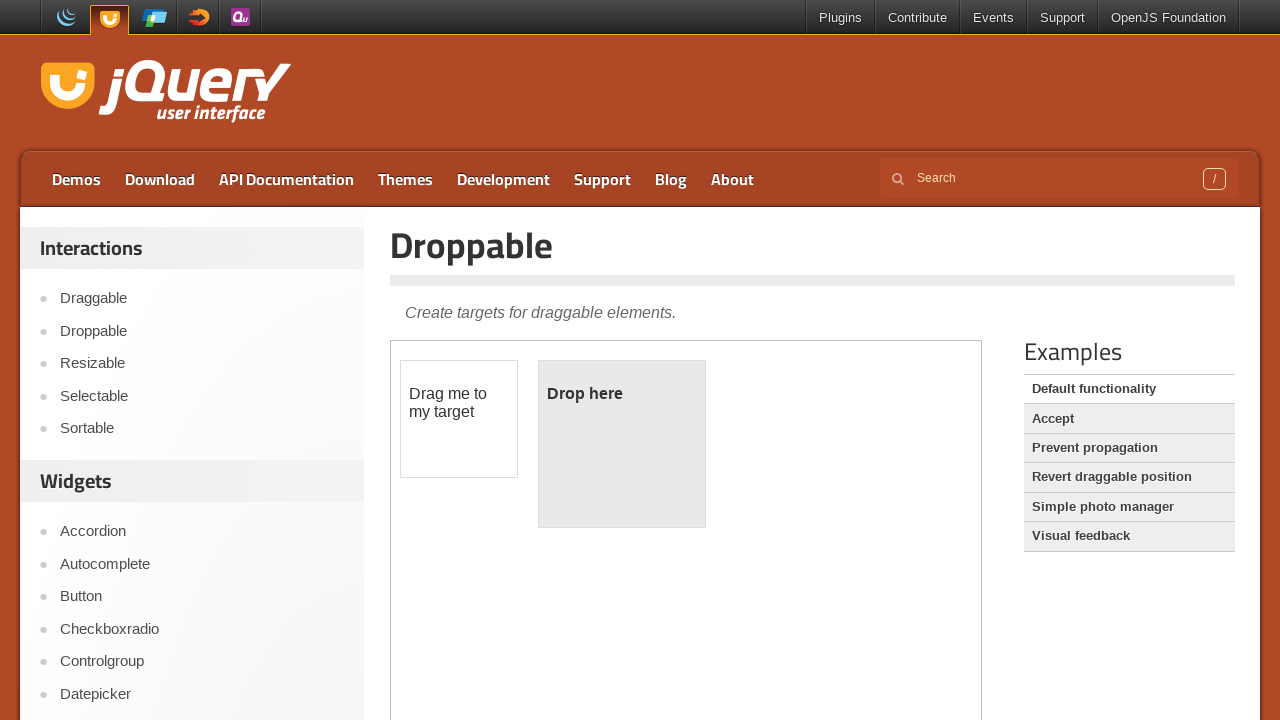

Located iframe.demo-frame containing drag and drop demo
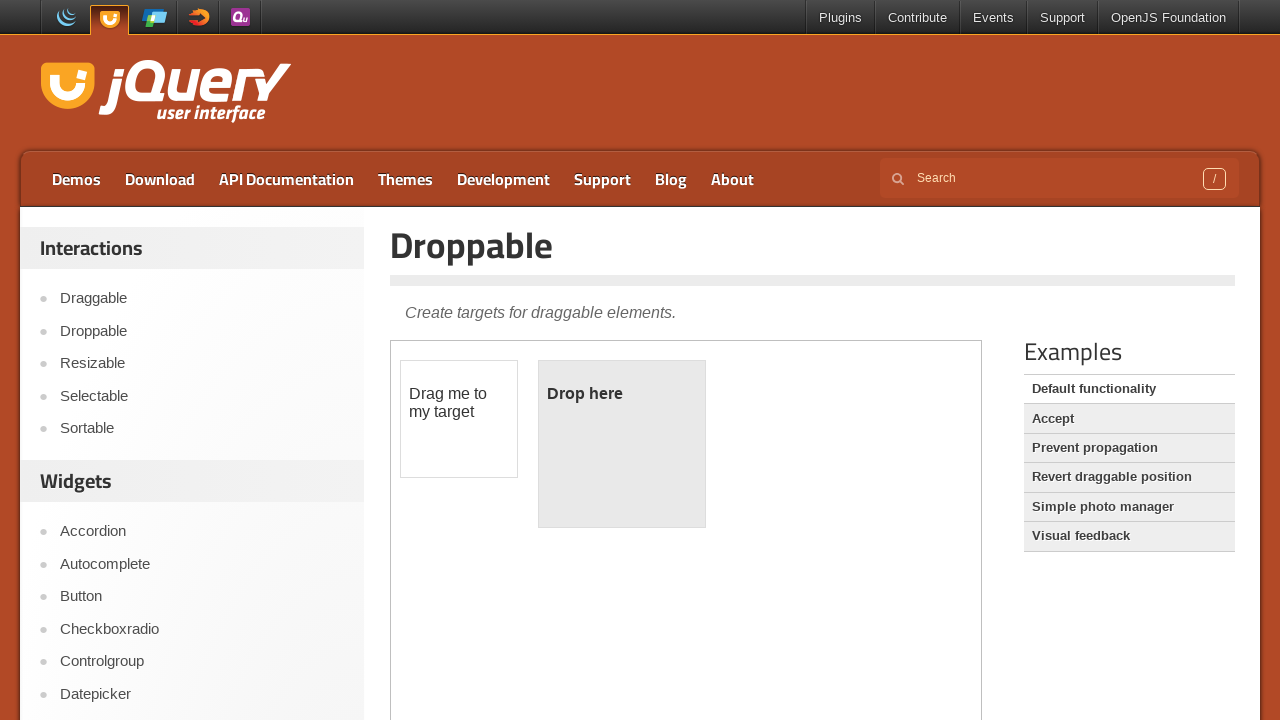

Located draggable element with ID 'draggable' in iframe
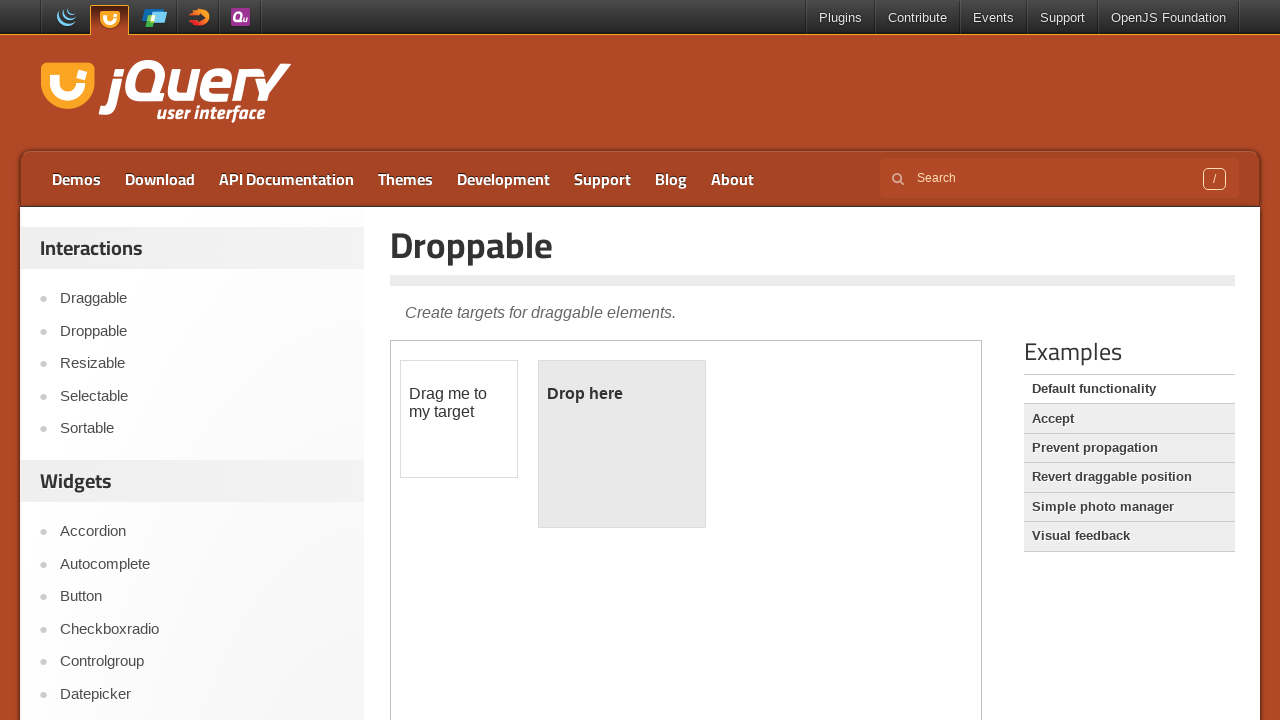

Located droppable target element with ID 'droppable' in iframe
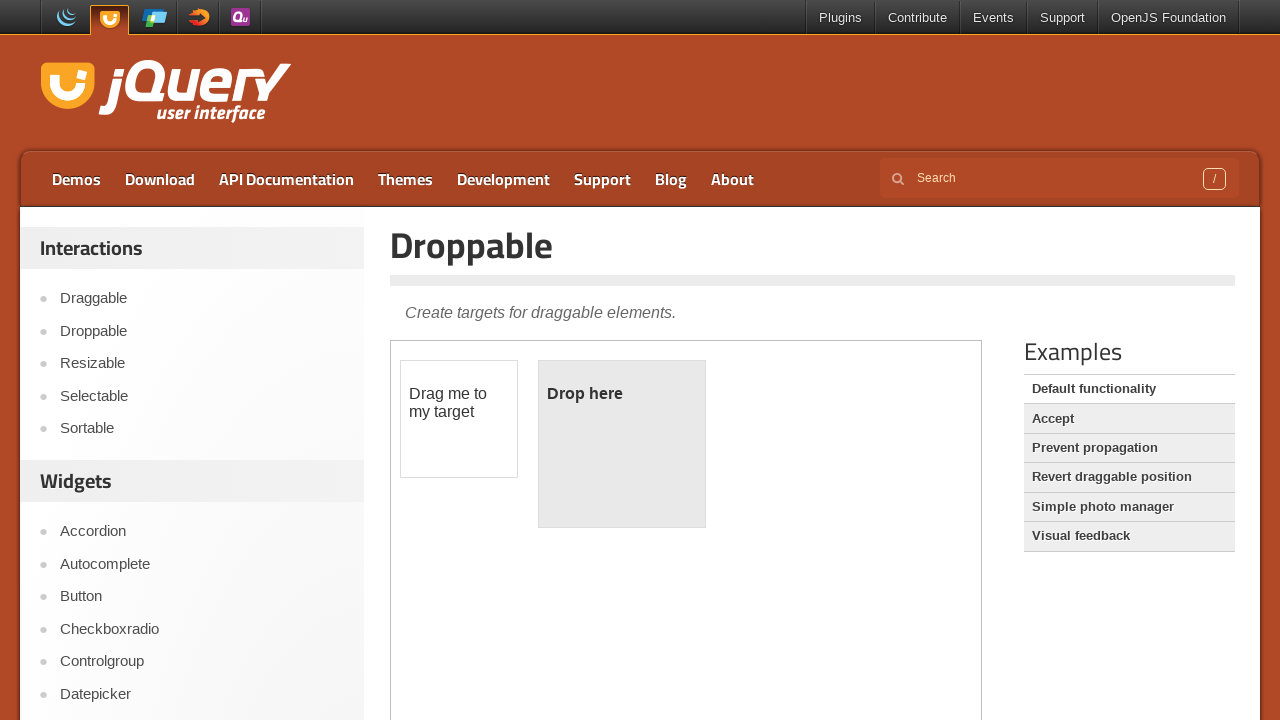

Dragged draggable element to droppable target at (622, 444)
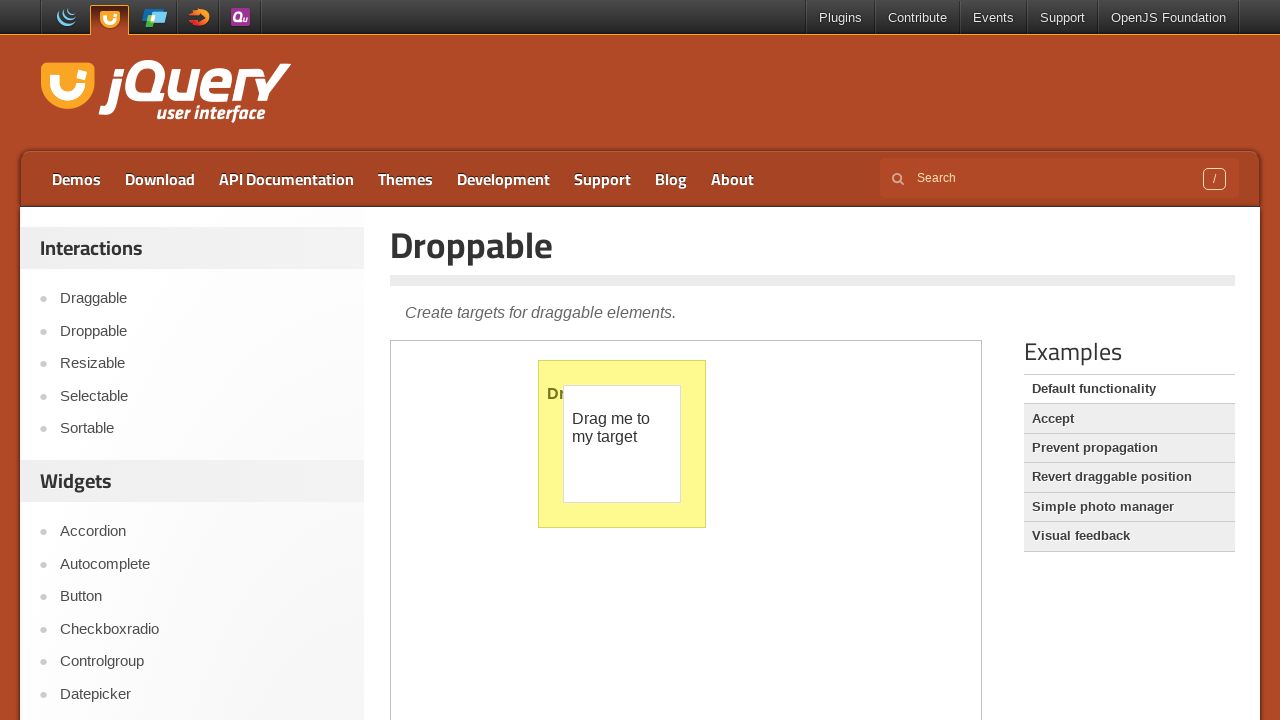

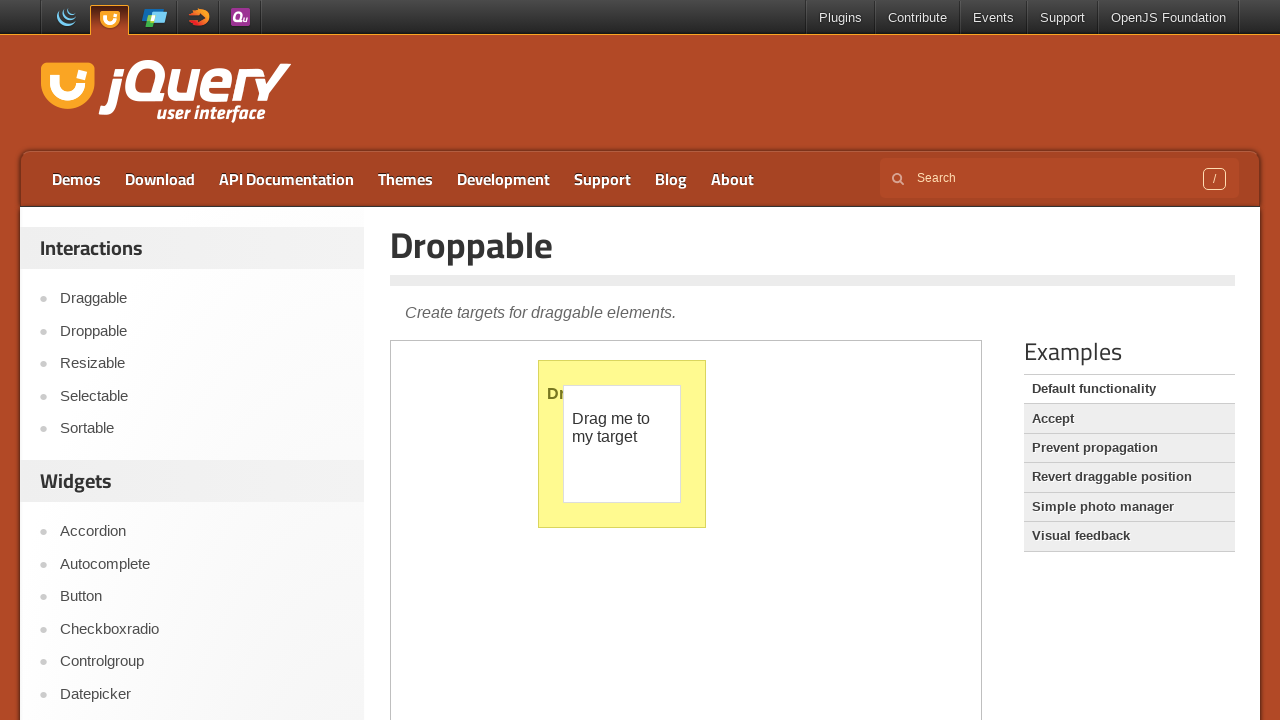